Tests text box form by filling in Full Name, Email, Current Address, and Permanent Address fields, then submitting and validating the output

Starting URL: https://demoqa.com/

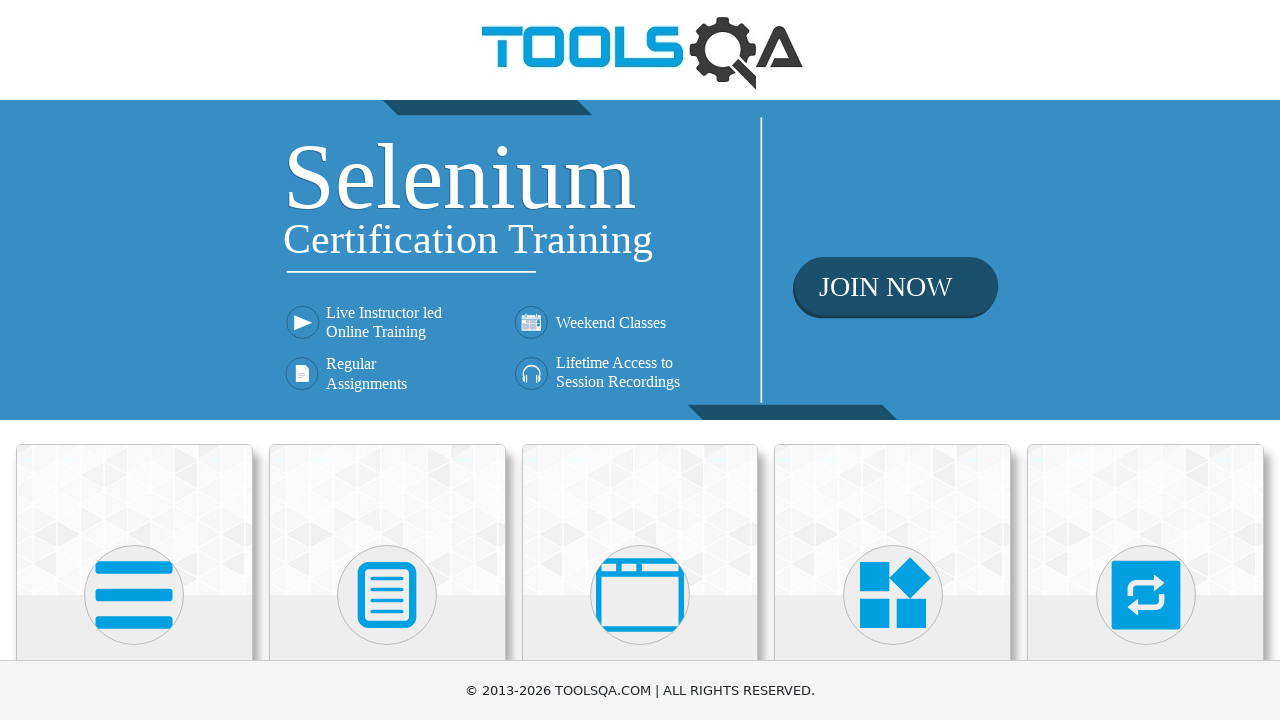

Clicked on Elements section at (134, 360) on text=Elements
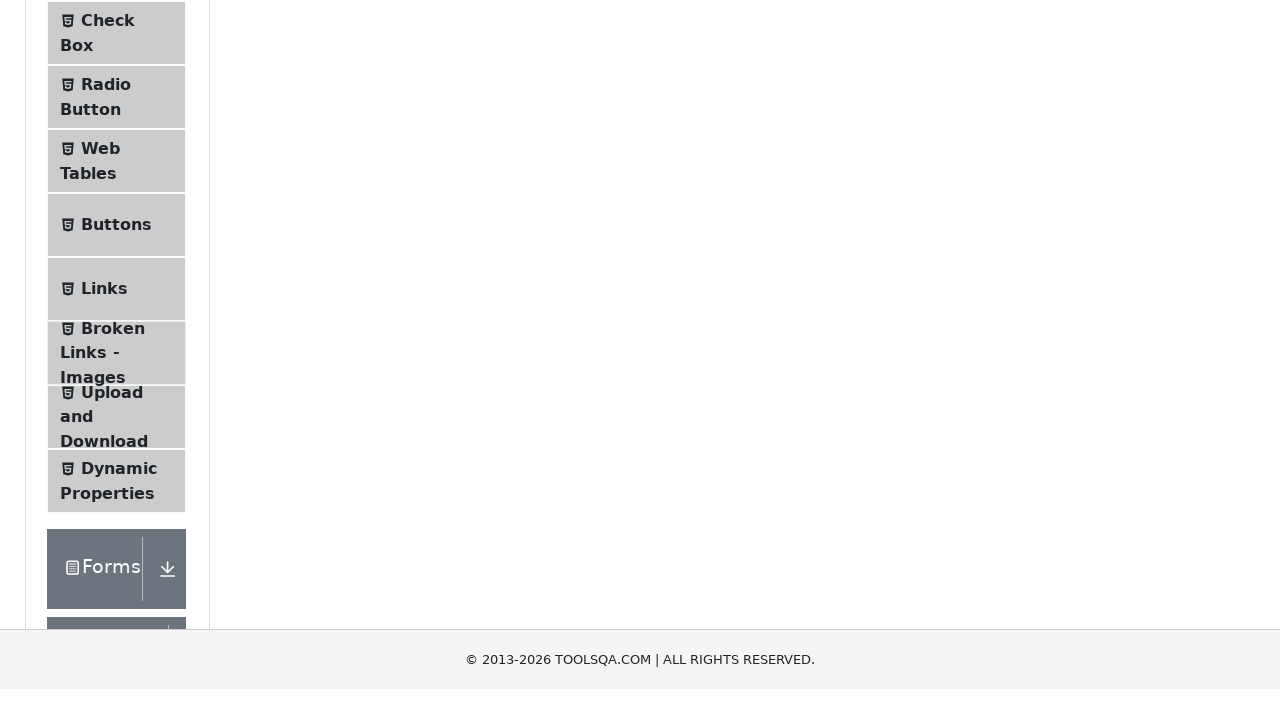

Clicked on Text Box element at (119, 261) on text=Text Box
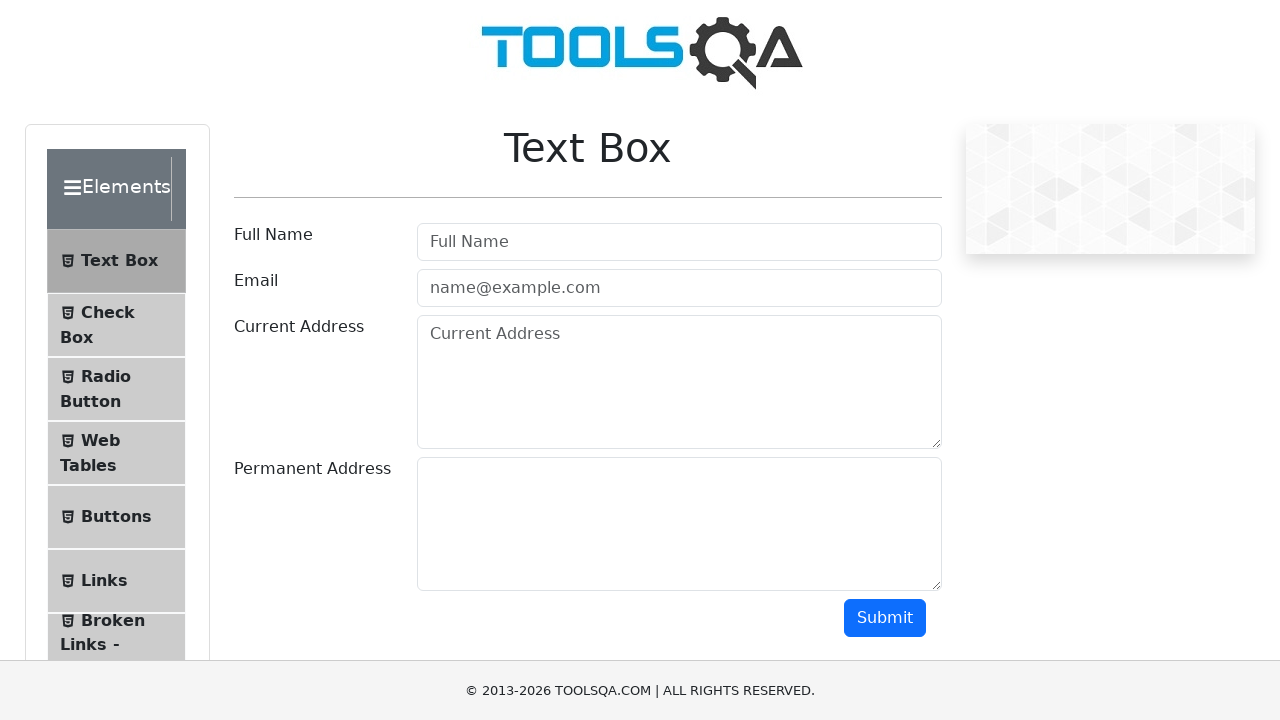

Filled Full Name field with 'TestFullName' on #userName
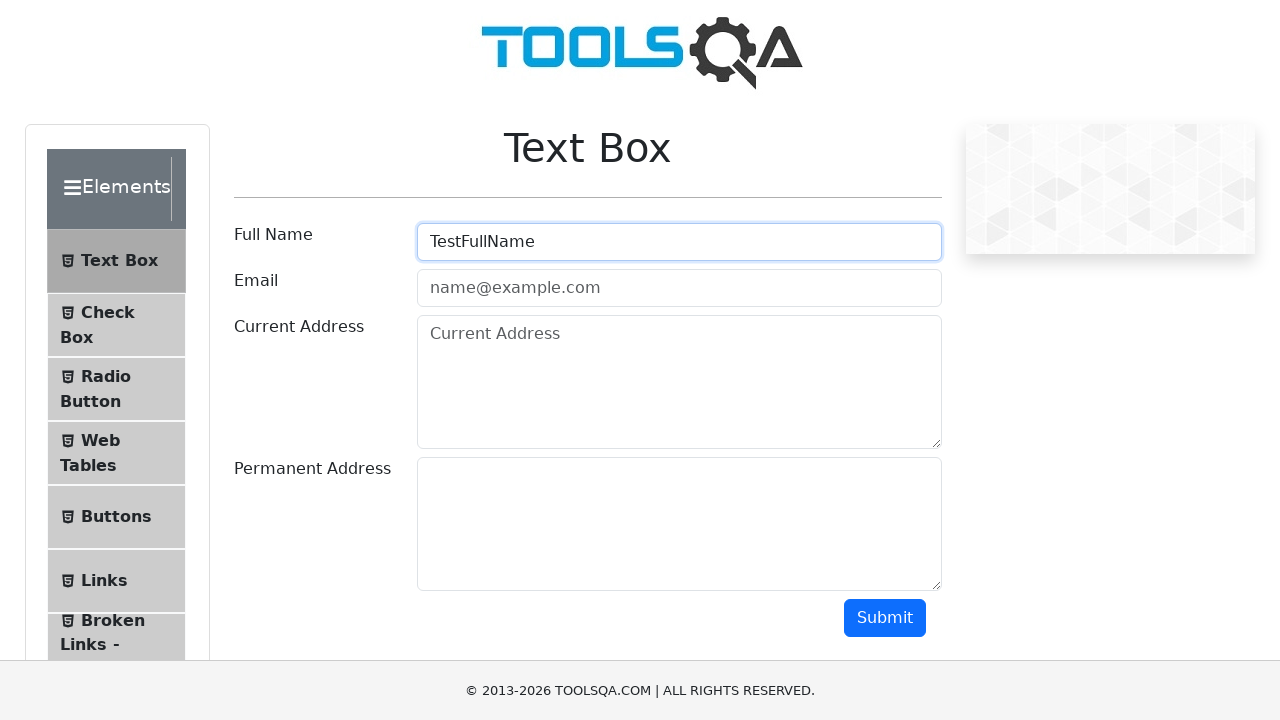

Filled Email field with 'TestEmail@invalid.com' on #userEmail
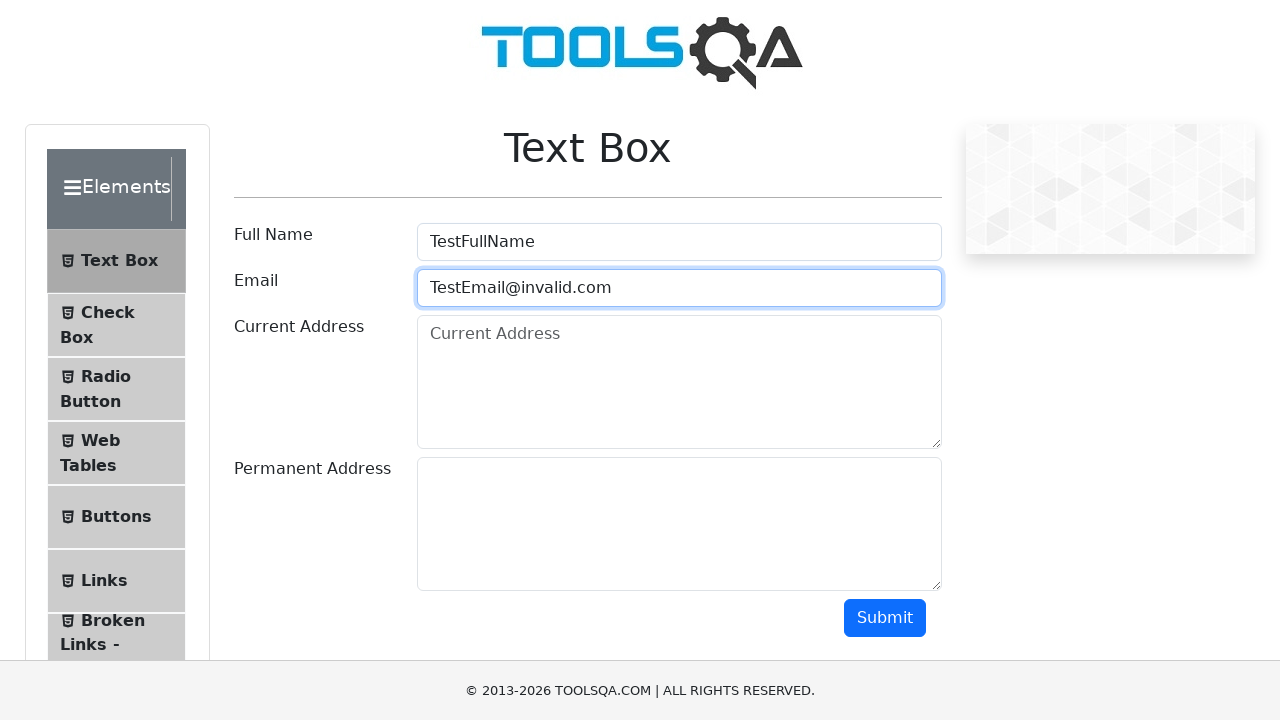

Filled Current Address field with 'Test Niko Street No 40' on #currentAddress
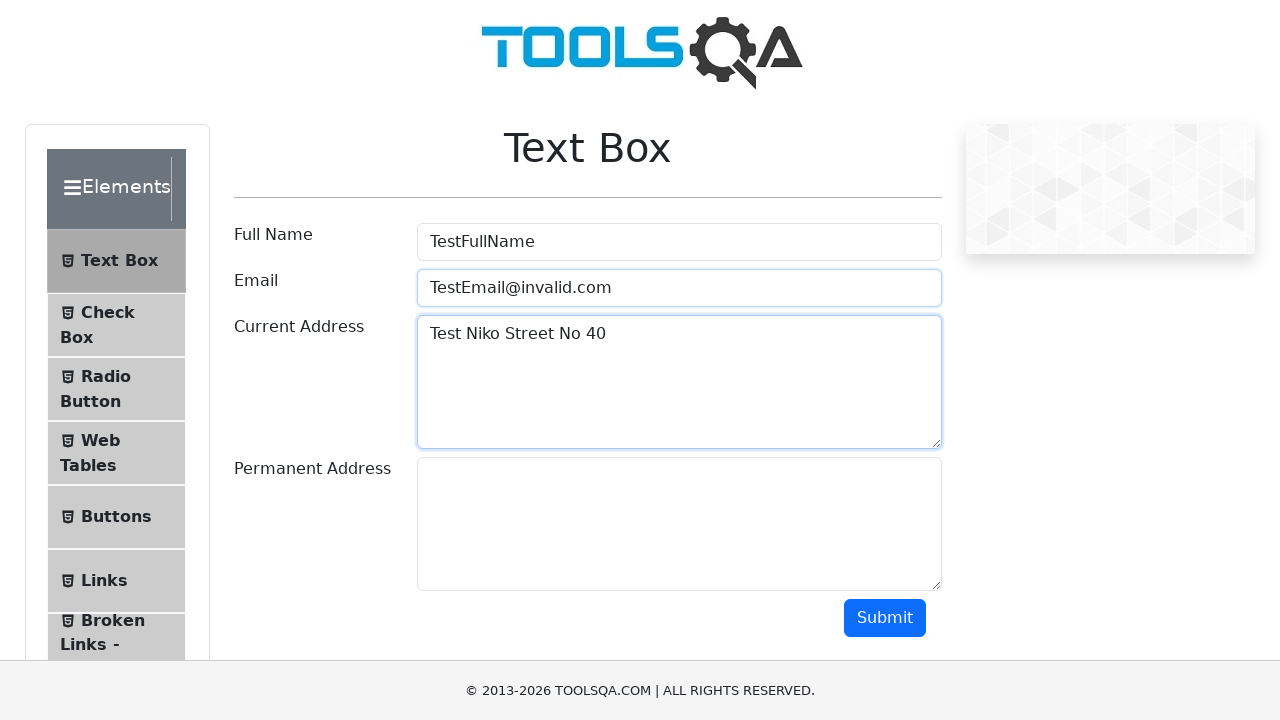

Filled Permanent Address field with 'Allina Street No 122' on #permanentAddress
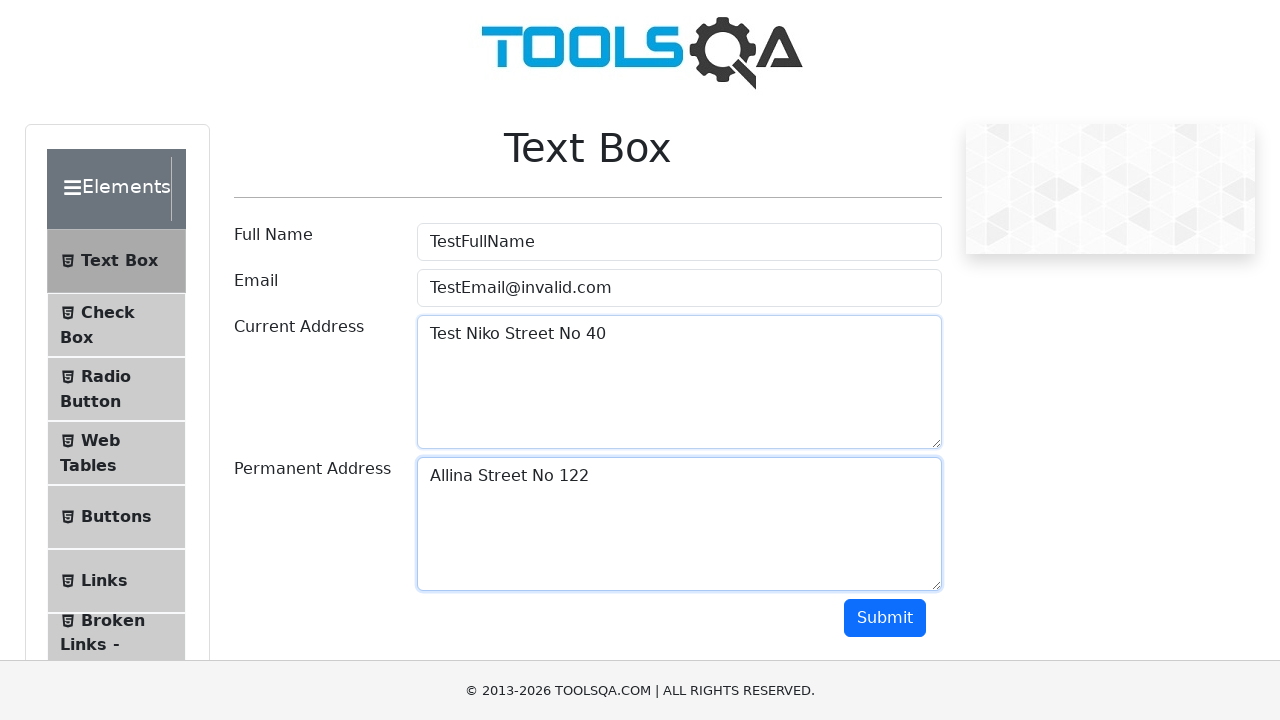

Clicked Submit button at (885, 618) on #submit
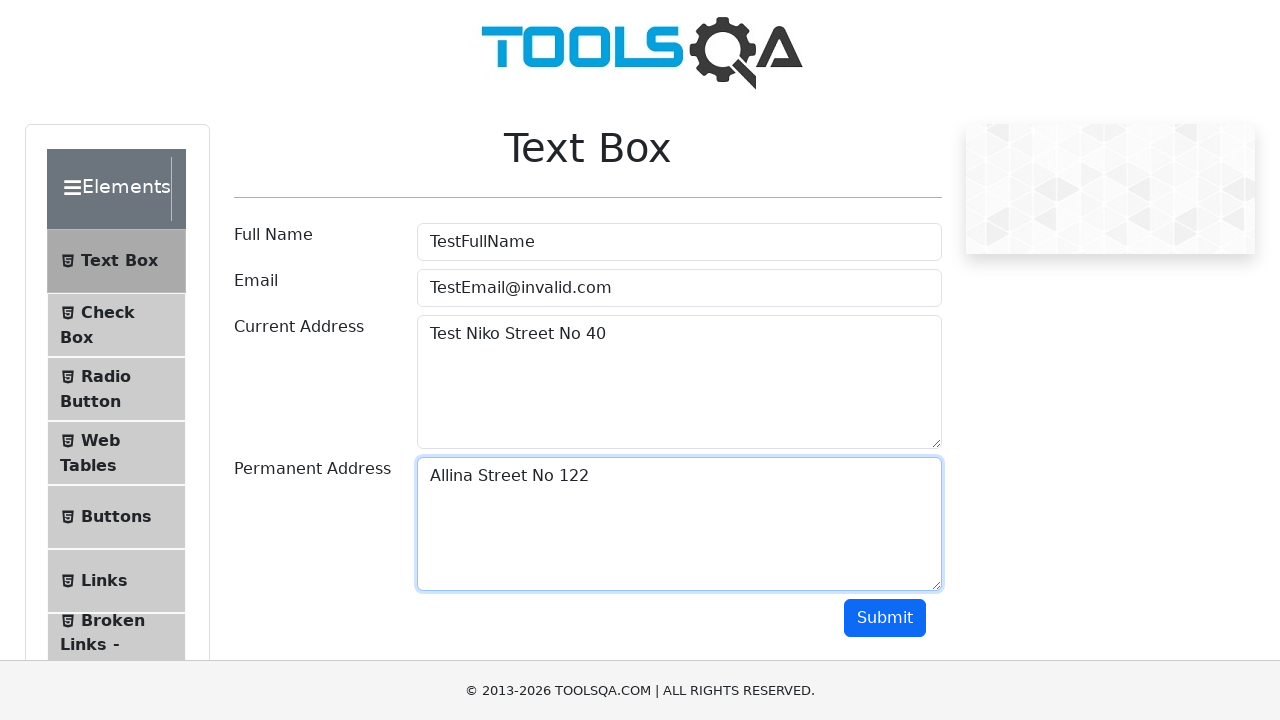

Validated output contains entered name 'TestFullName'
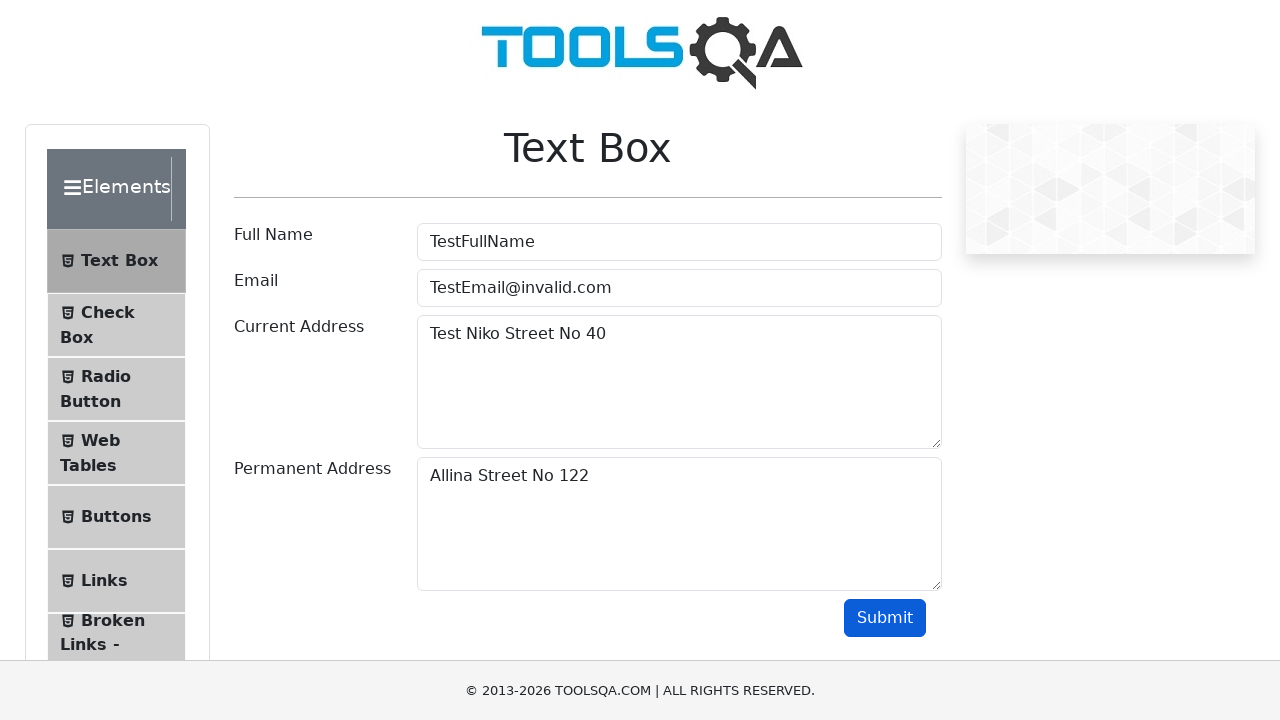

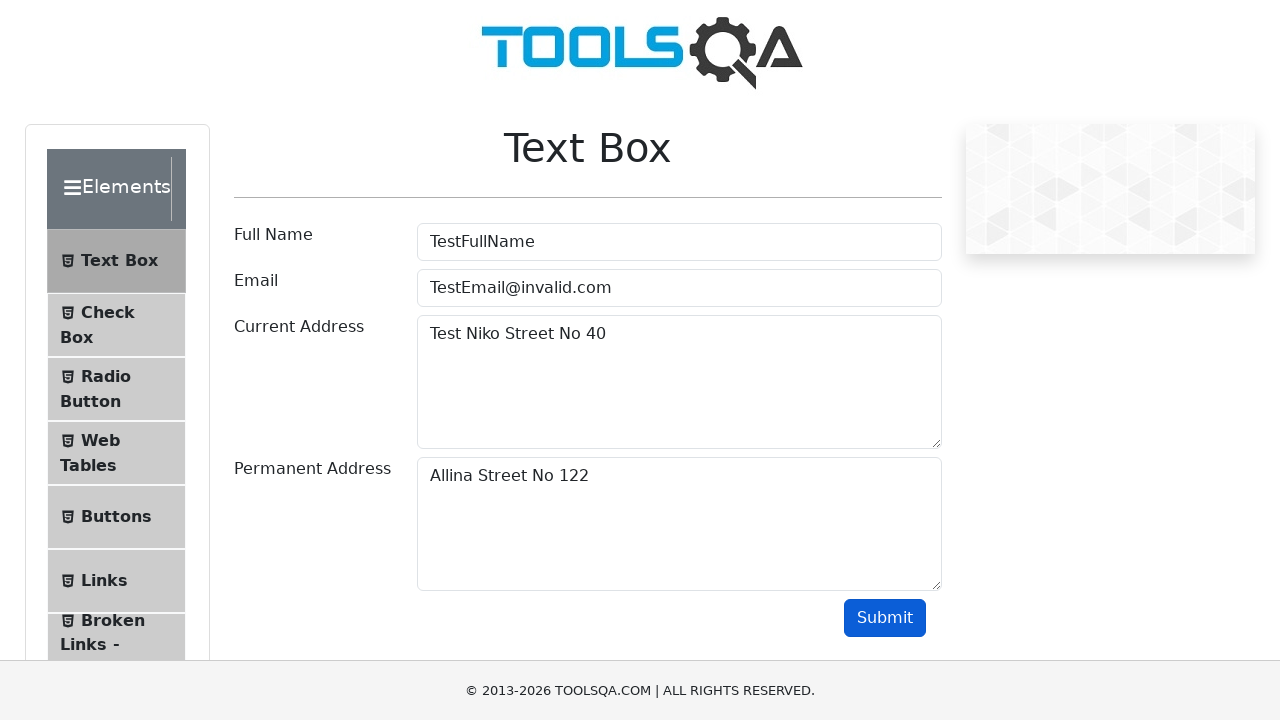